Tests search functionality on Python.org by searching for "django" keyword and verifying results appear

Starting URL: https://www.python.org/

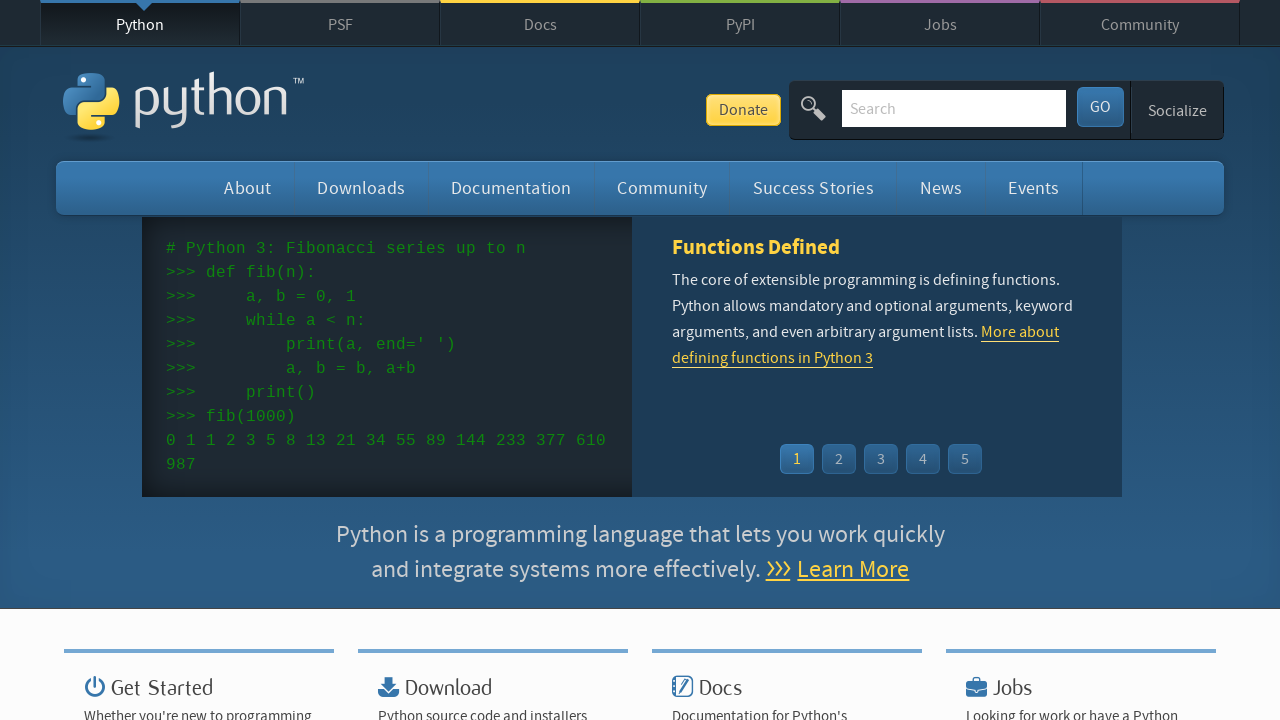

Located search box on Python.org homepage
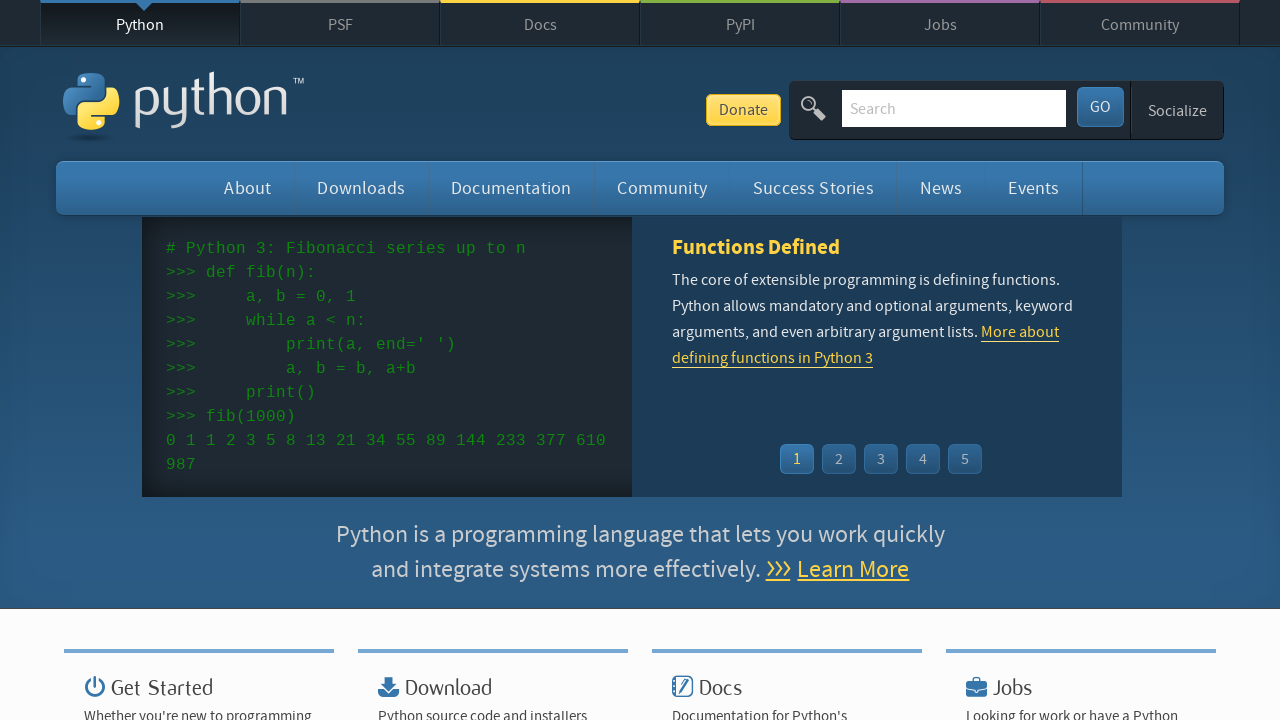

Cleared search box on input[name='q']
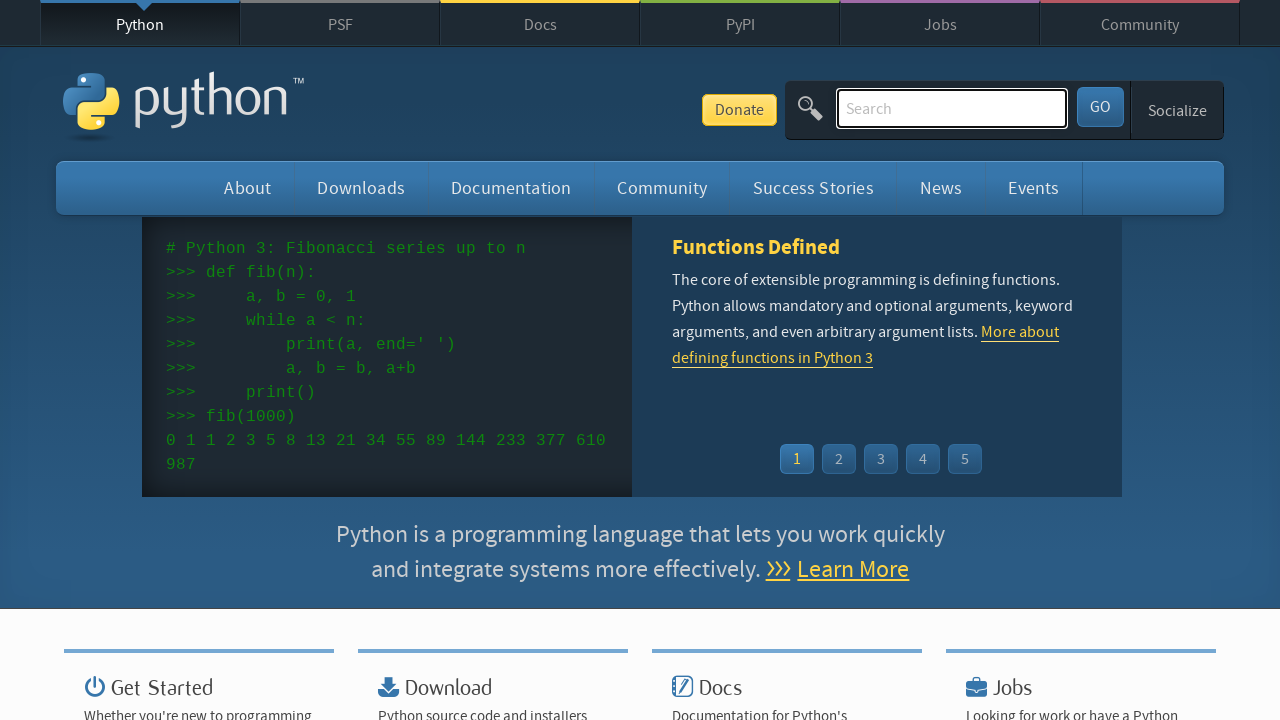

Filled search box with 'django' keyword on input[name='q']
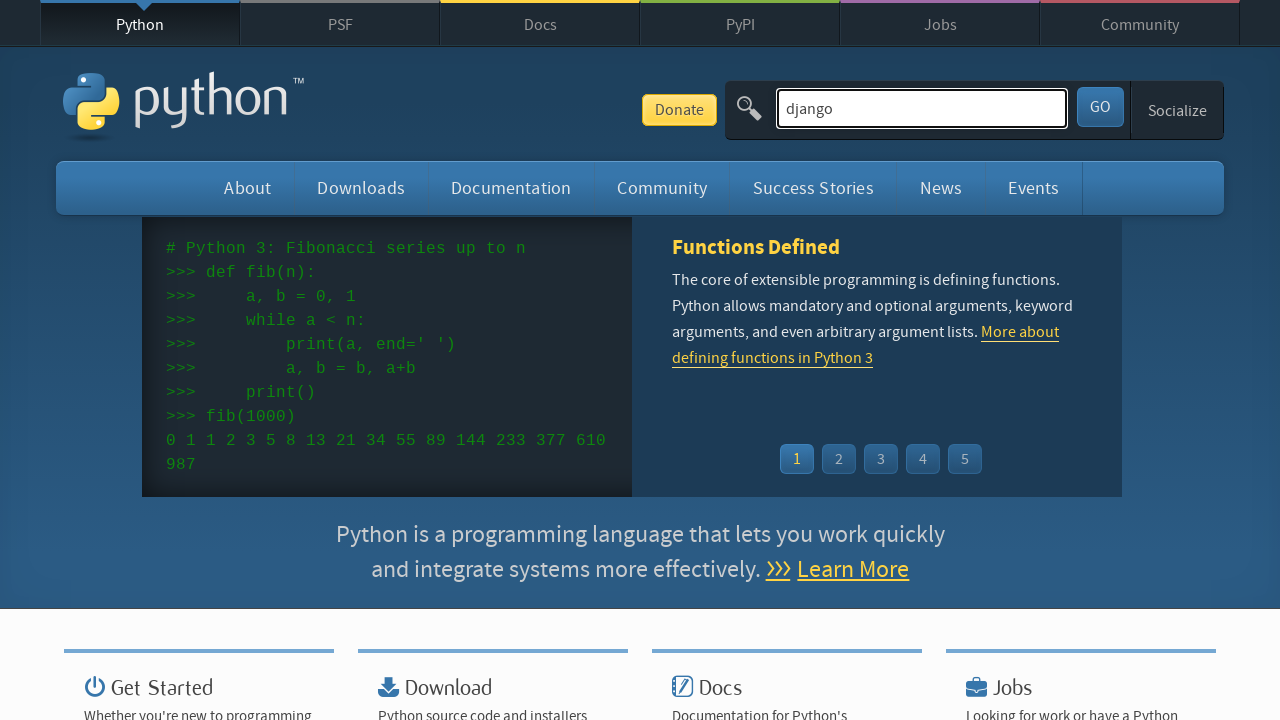

Pressed Enter to submit search query on input[name='q']
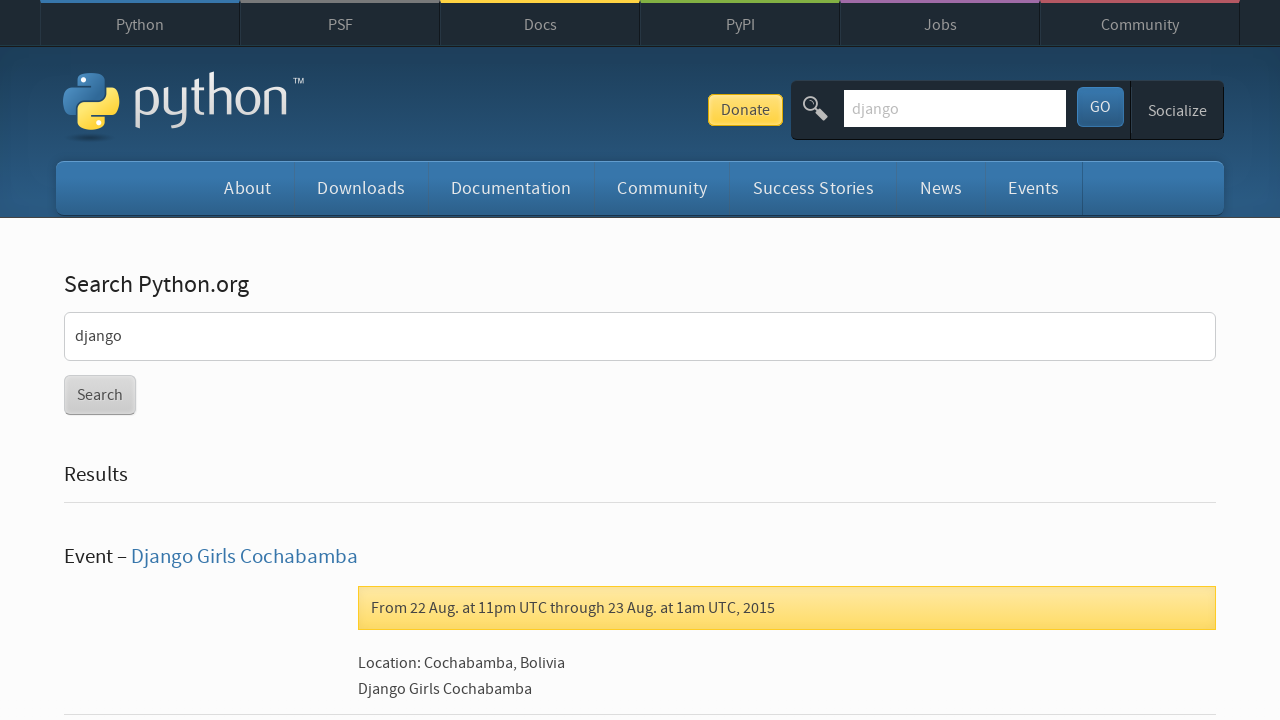

Waited for search results page to load (networkidle)
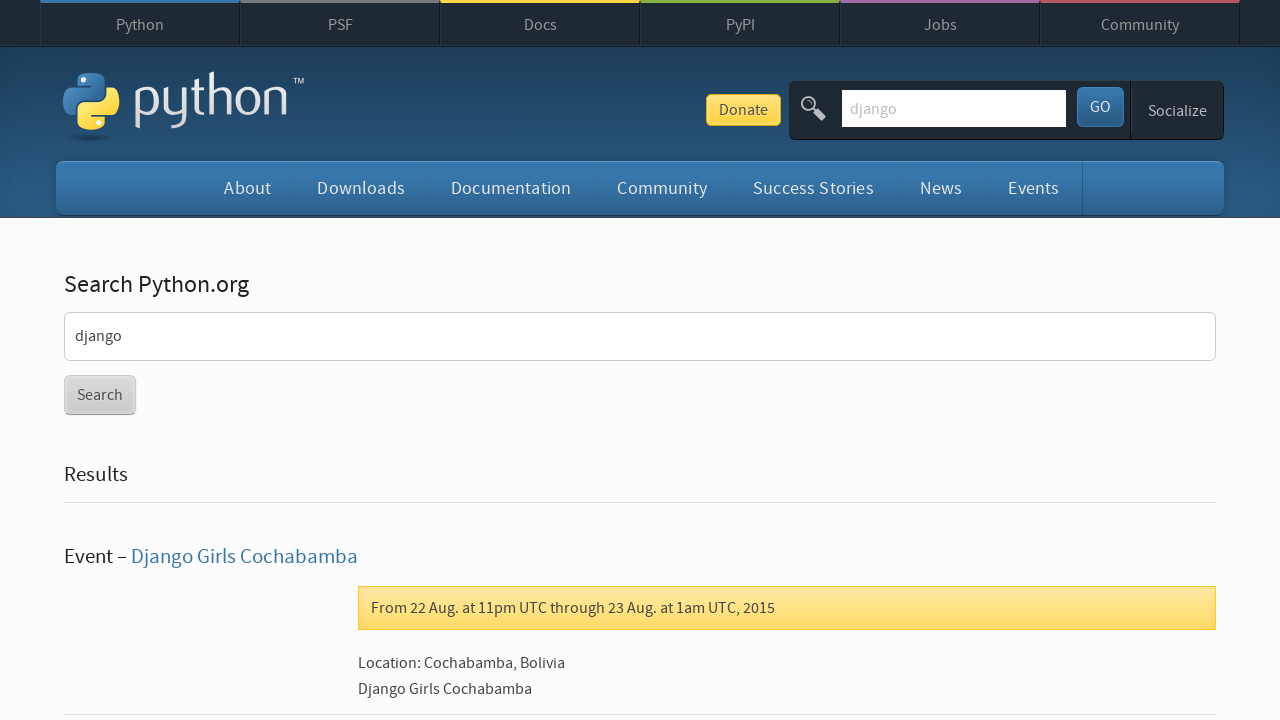

Verified 'Results' text appears in search results page
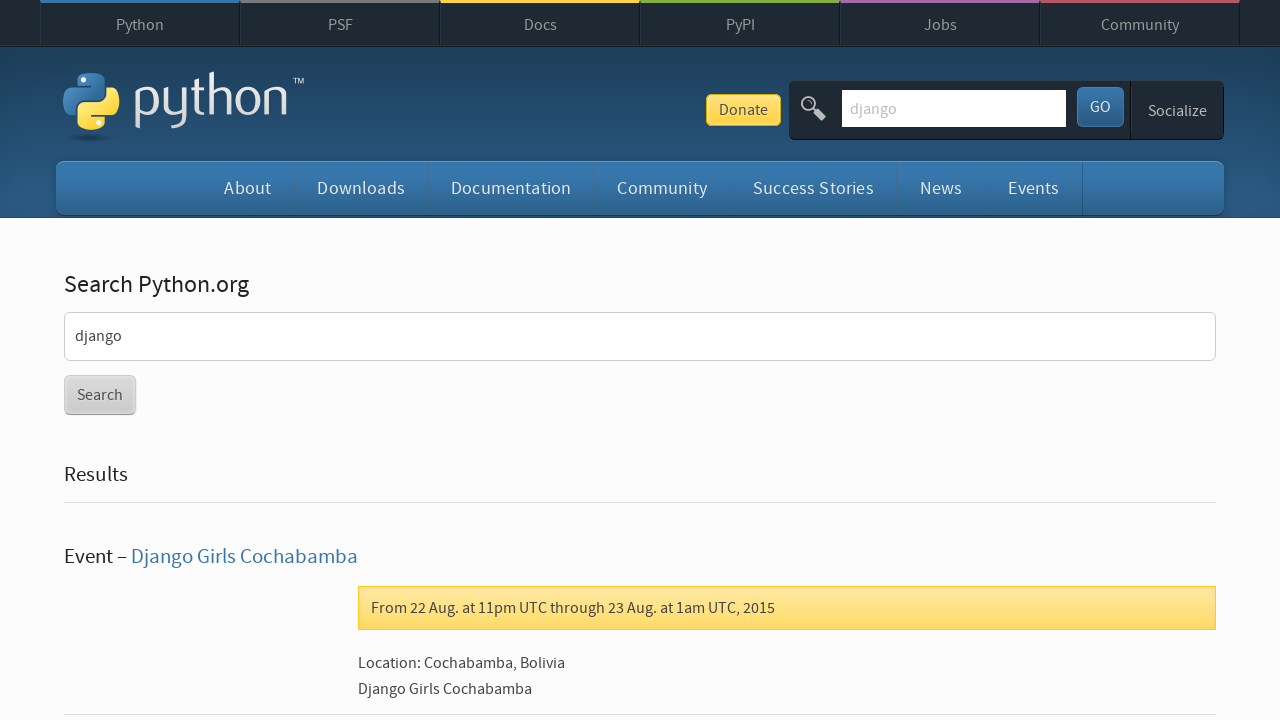

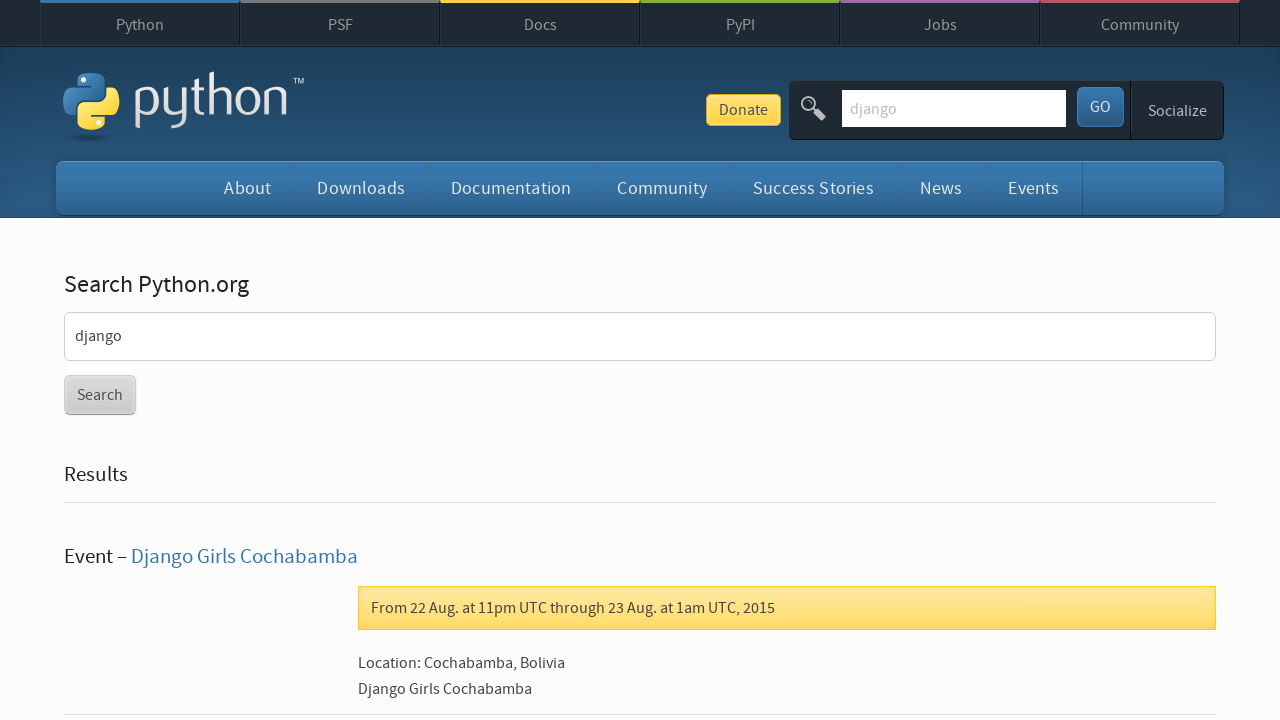